Tests the search functionality on Advantage Online Shopping website by clicking the search icon and entering a search query for "Laptops"

Starting URL: https://www.advantageonlineshopping.com/#/

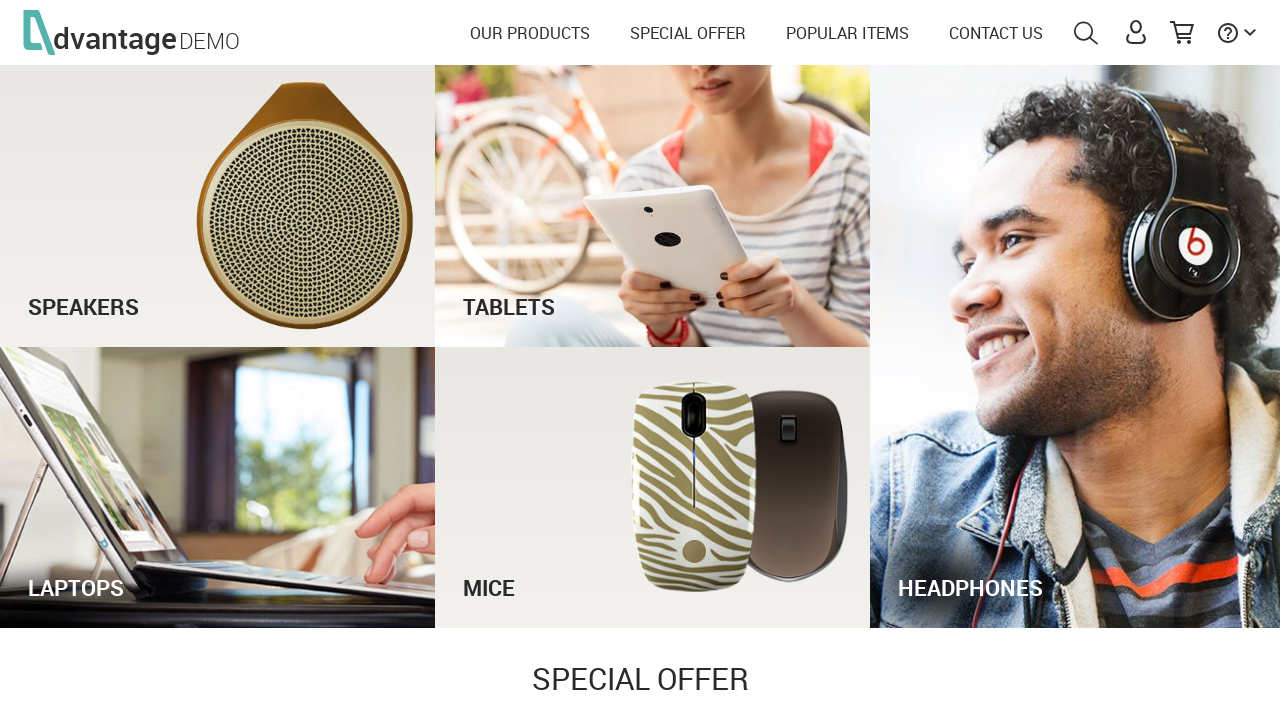

Clicked the search icon at (1086, 33) on svg#menuSearch
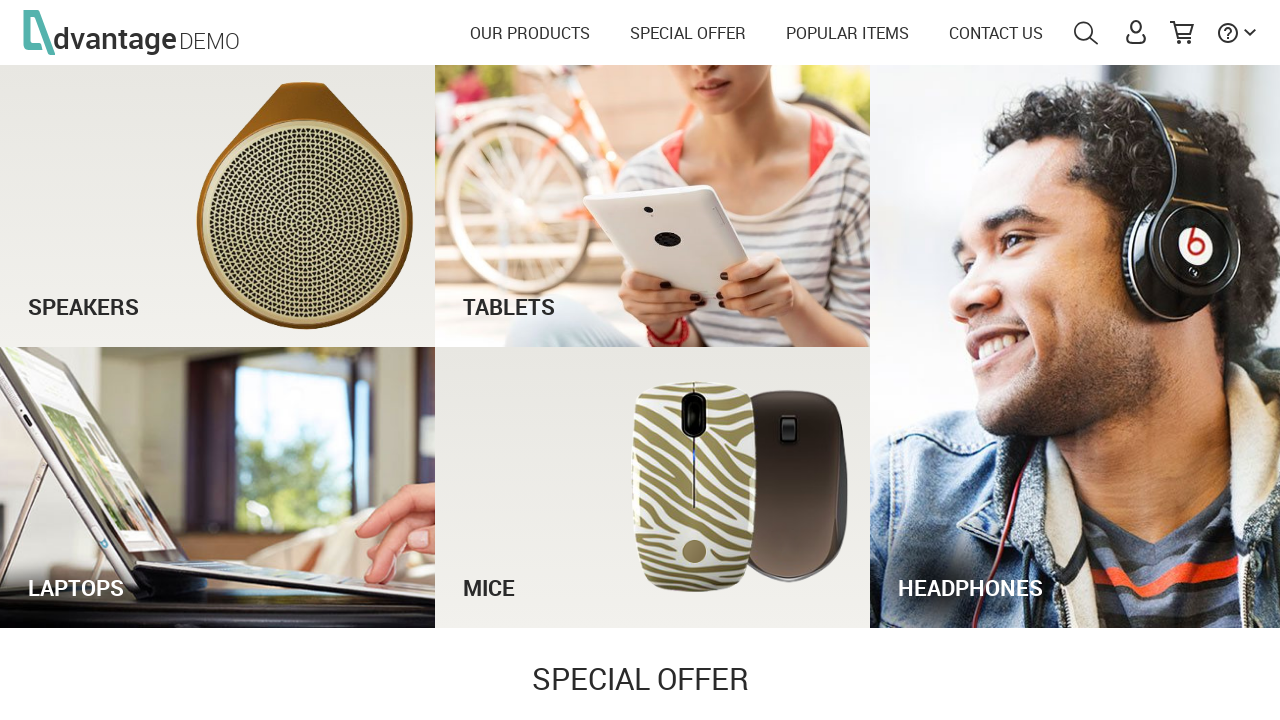

Entered 'Laptops' in the search field on input[placeholder='Search AdvantageOnlineShopping.com']
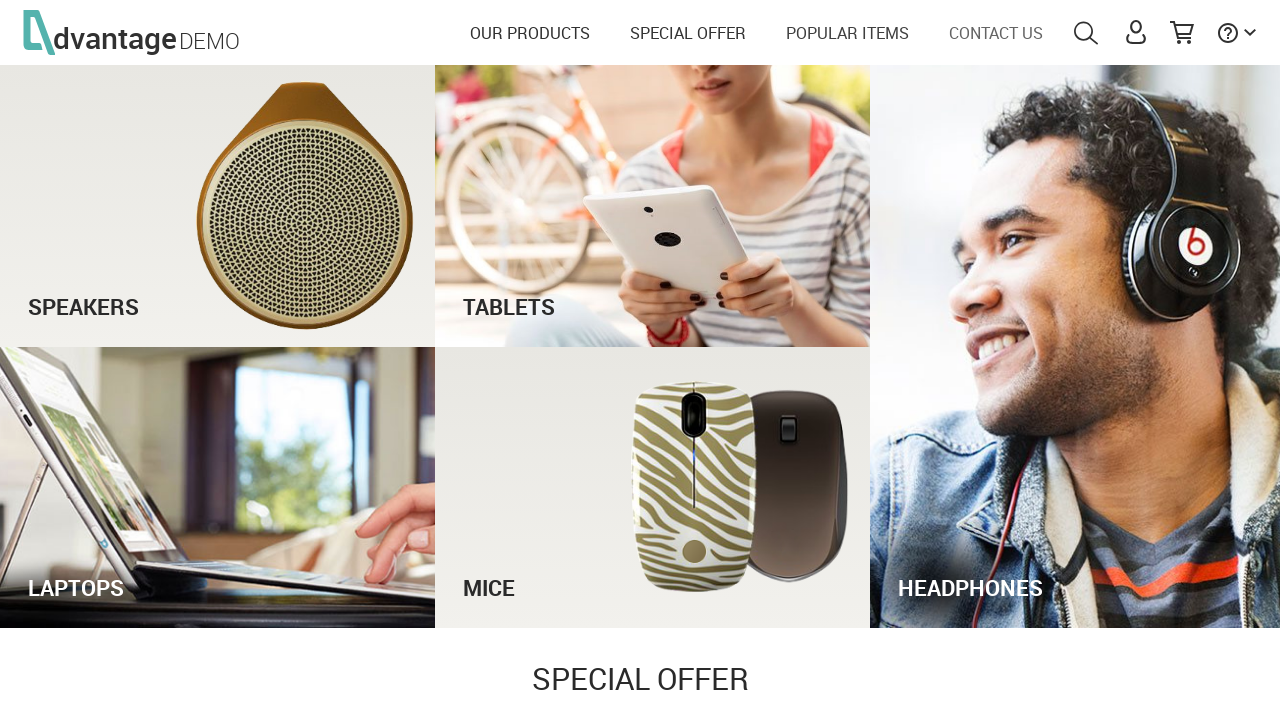

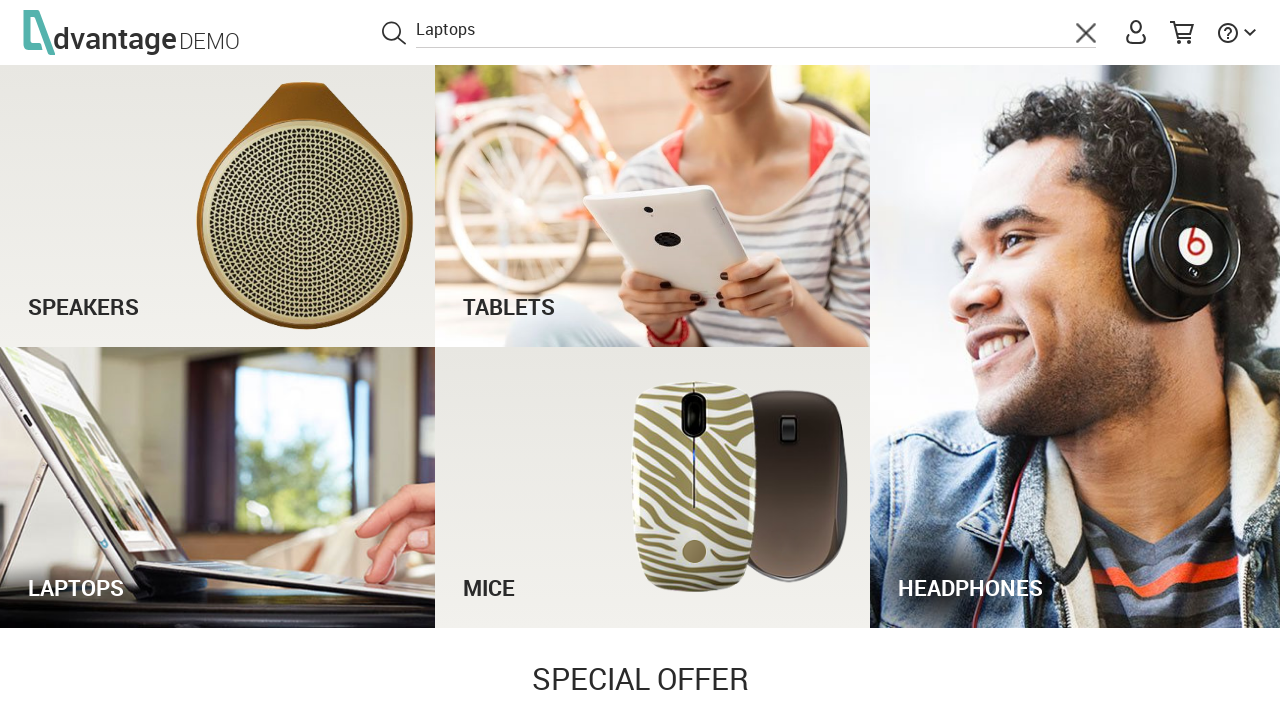